Clicks on a link containing "Elemental" text using locator filter method

Starting URL: https://the-internet.herokuapp.com/

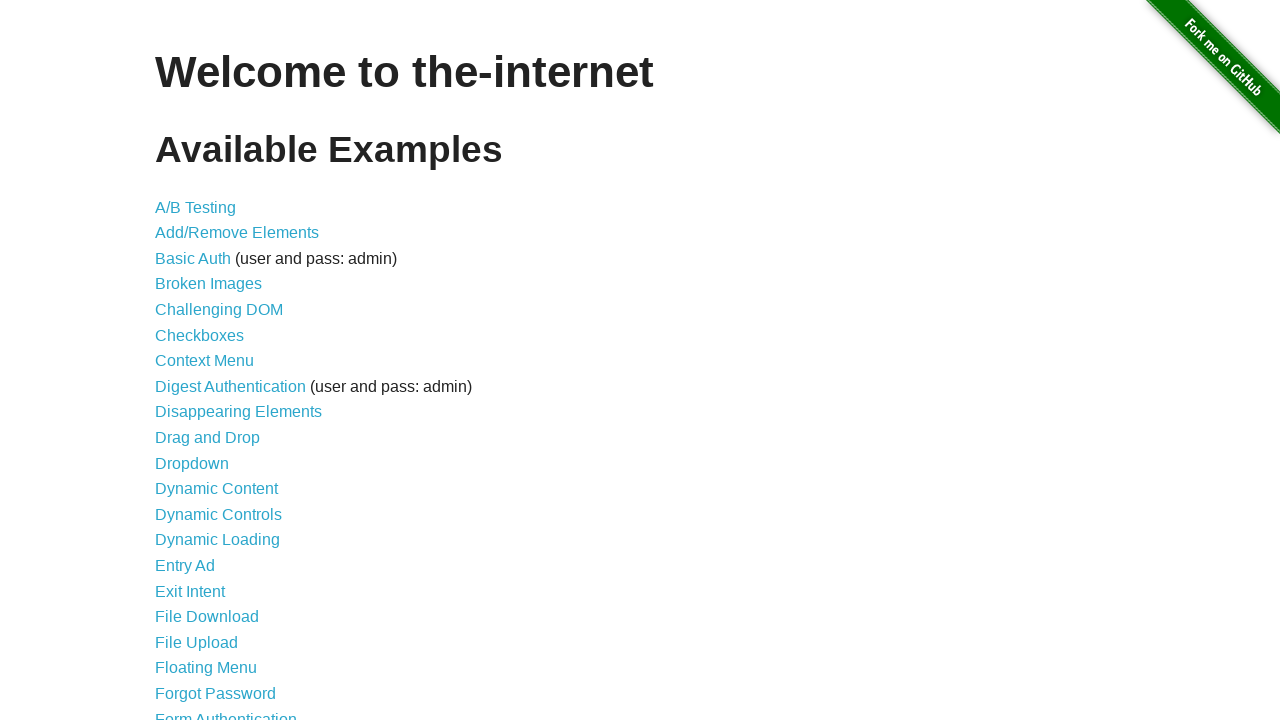

Navigated to the-internet.herokuapp.com
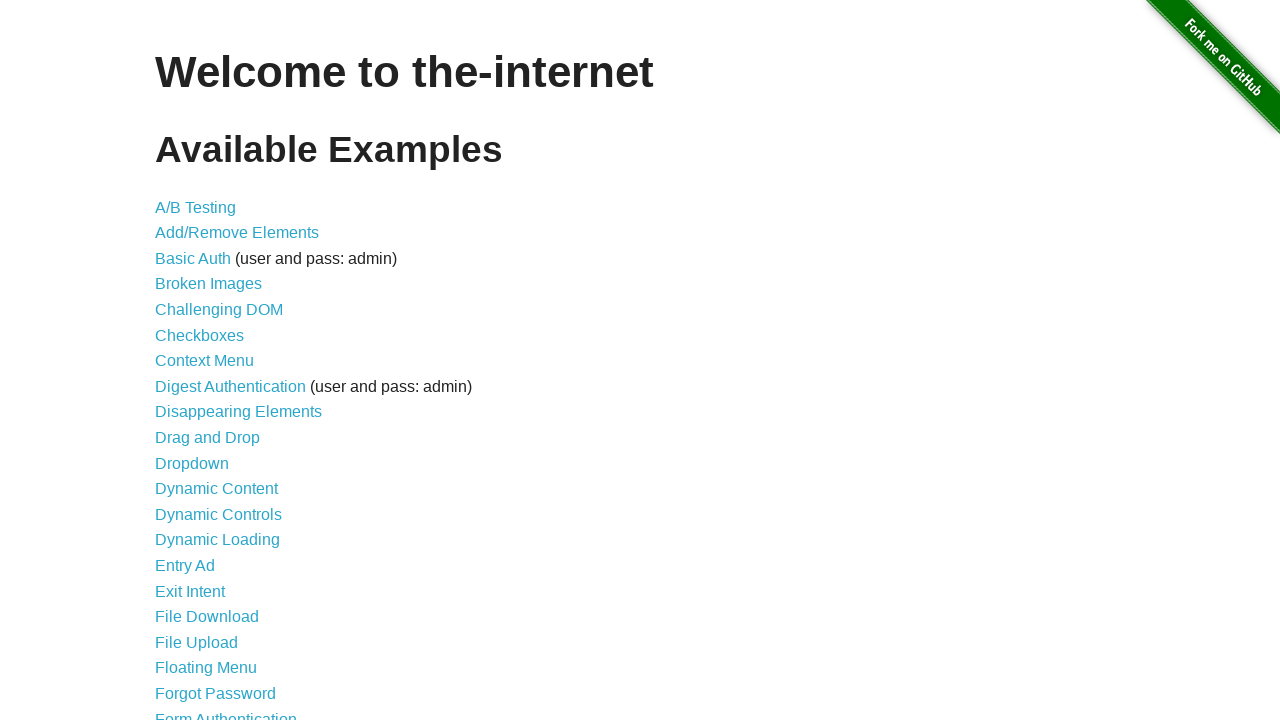

Clicked on link containing 'Elemental' text using filter at (684, 711) on a >> internal:has-text="Elemental"i
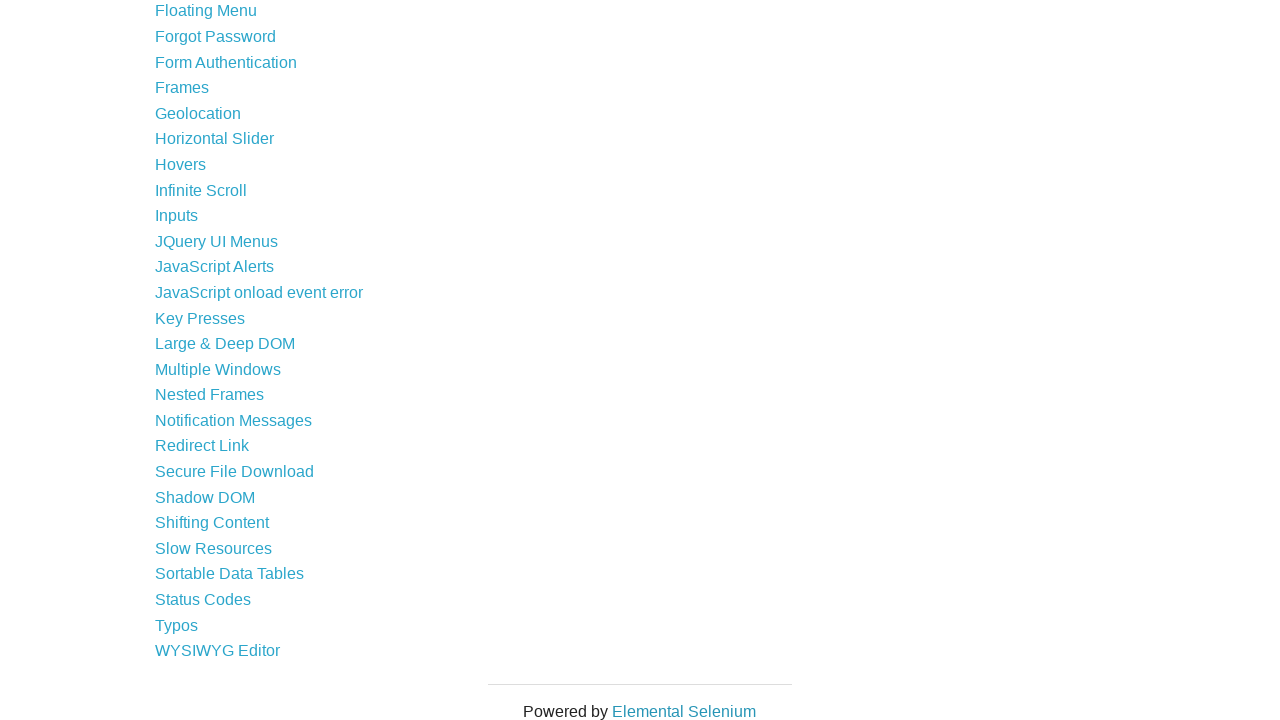

Waited for page to load after clicking Elemental link
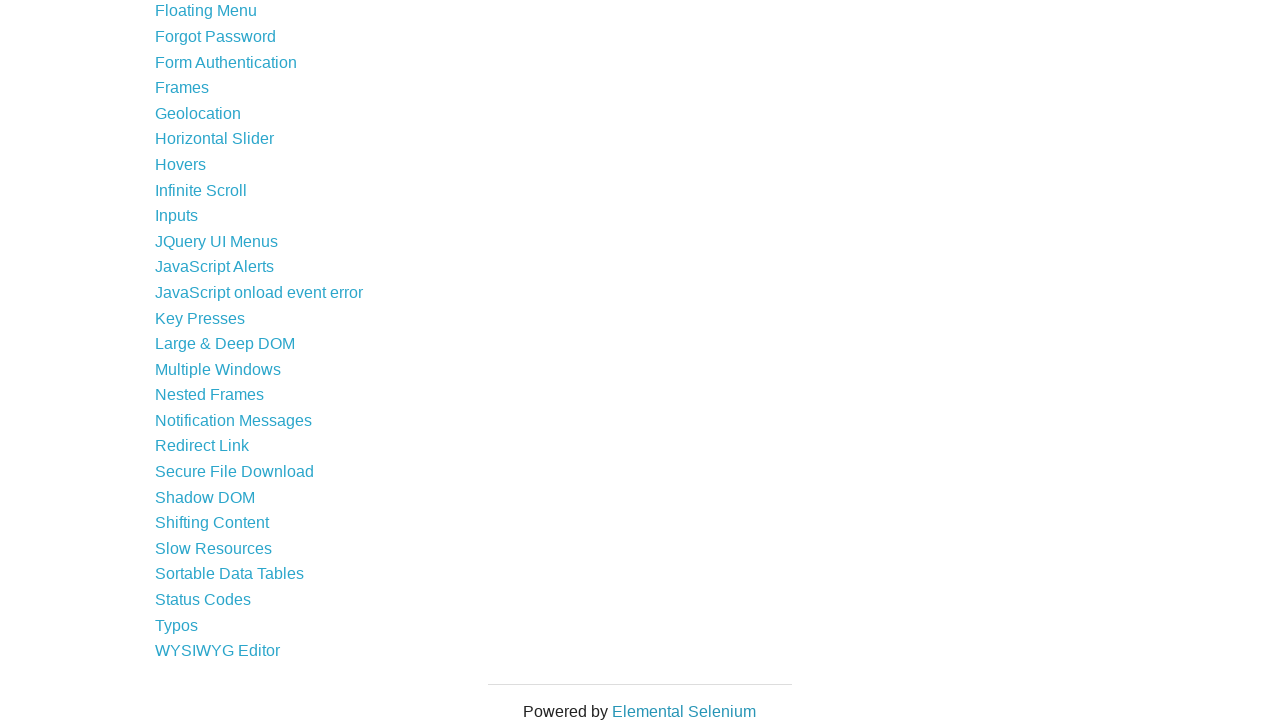

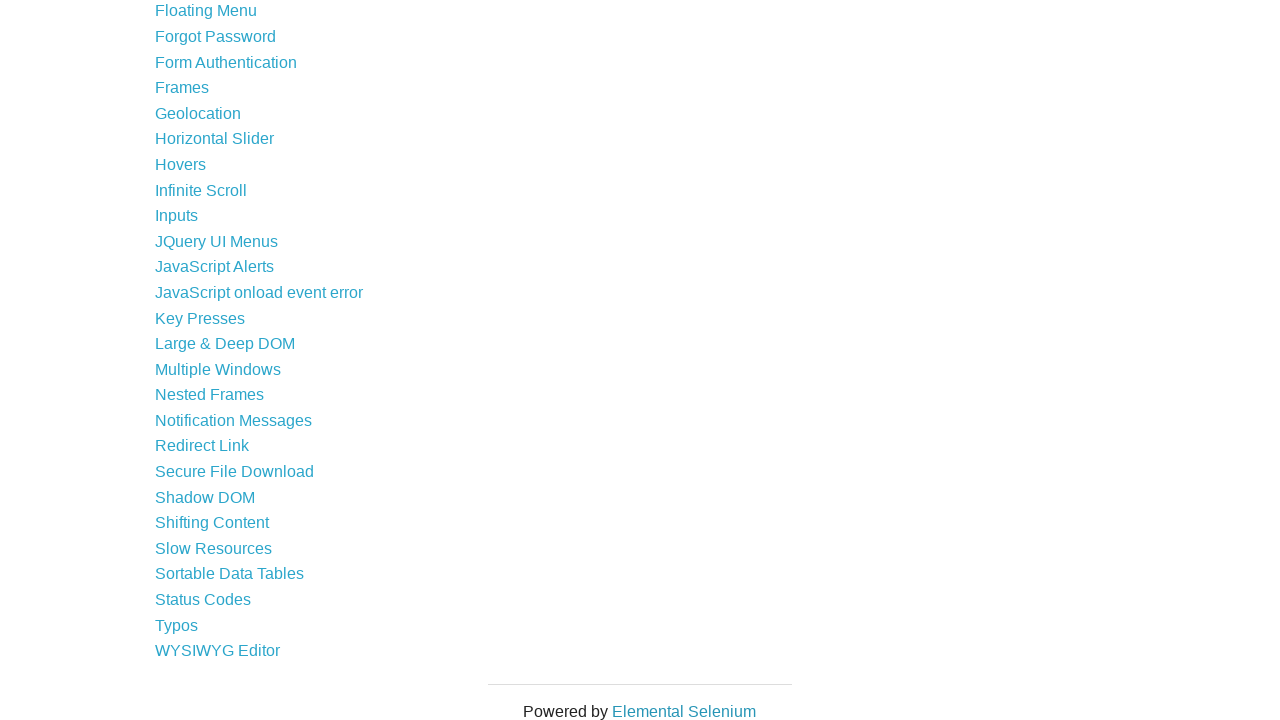